Tests the contact form functionality by navigating to the homepage, scrolling to the contact section, filling out the form with name, email, phone, subject, and message, submitting it, and verifying a success message appears.

Starting URL: https://automationintesting.online

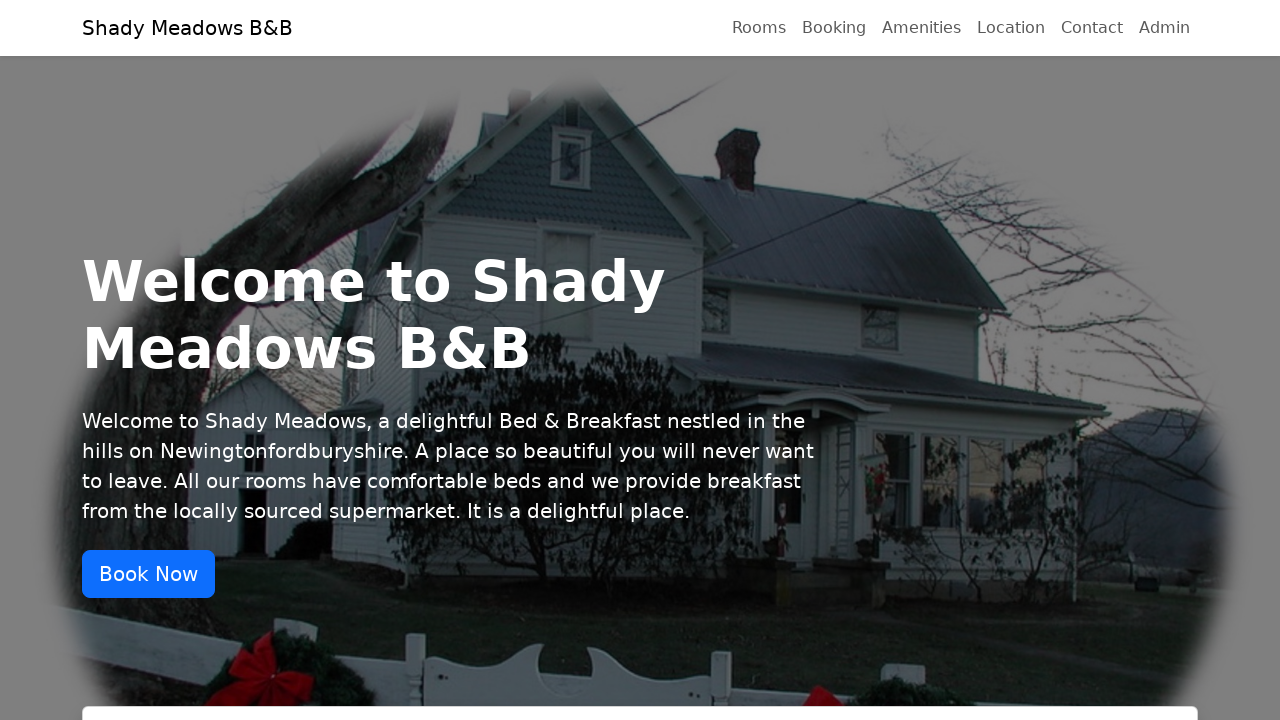

Scrolled to contact section
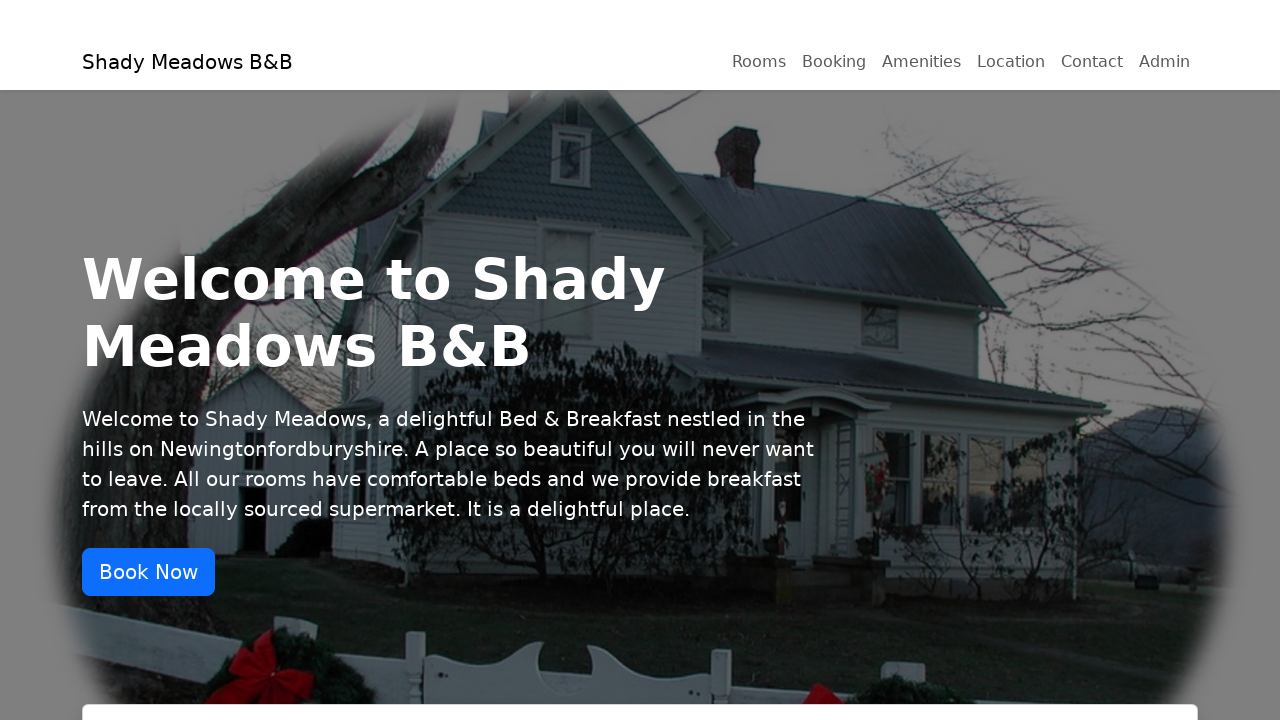

Contact form loaded - email field is visible
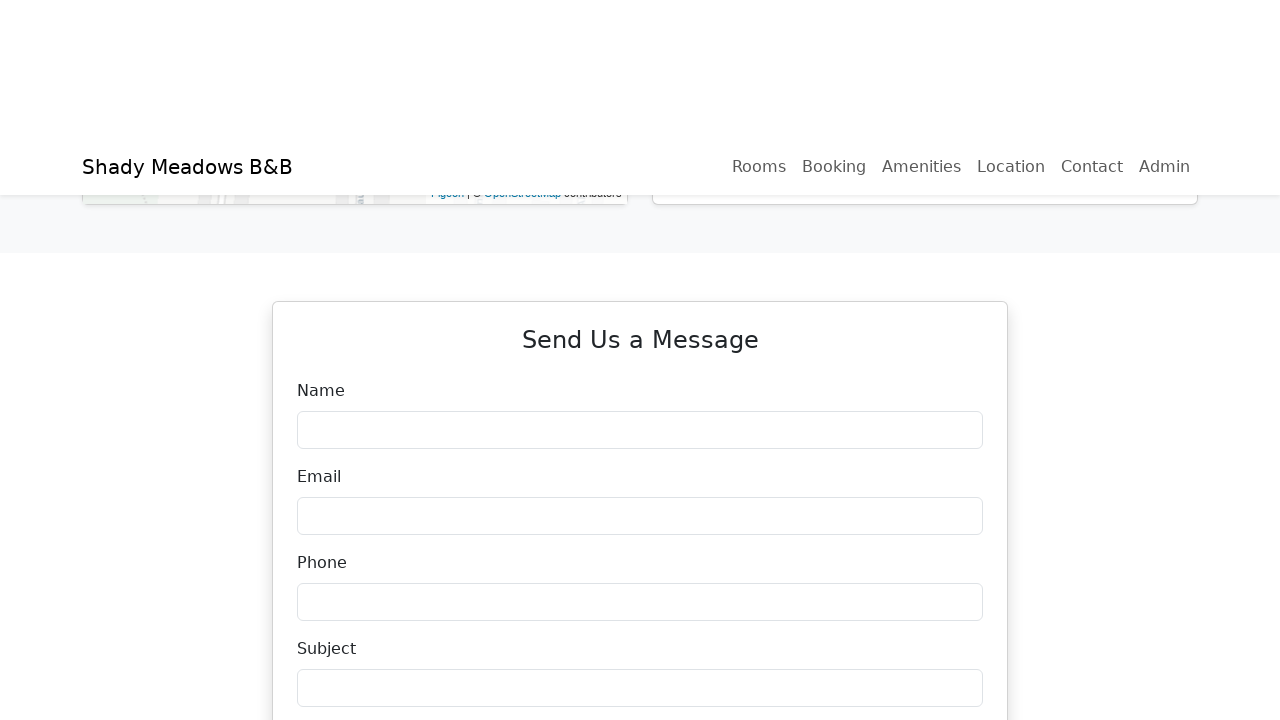

Filled name field with 'Sarah Johnson' on #name
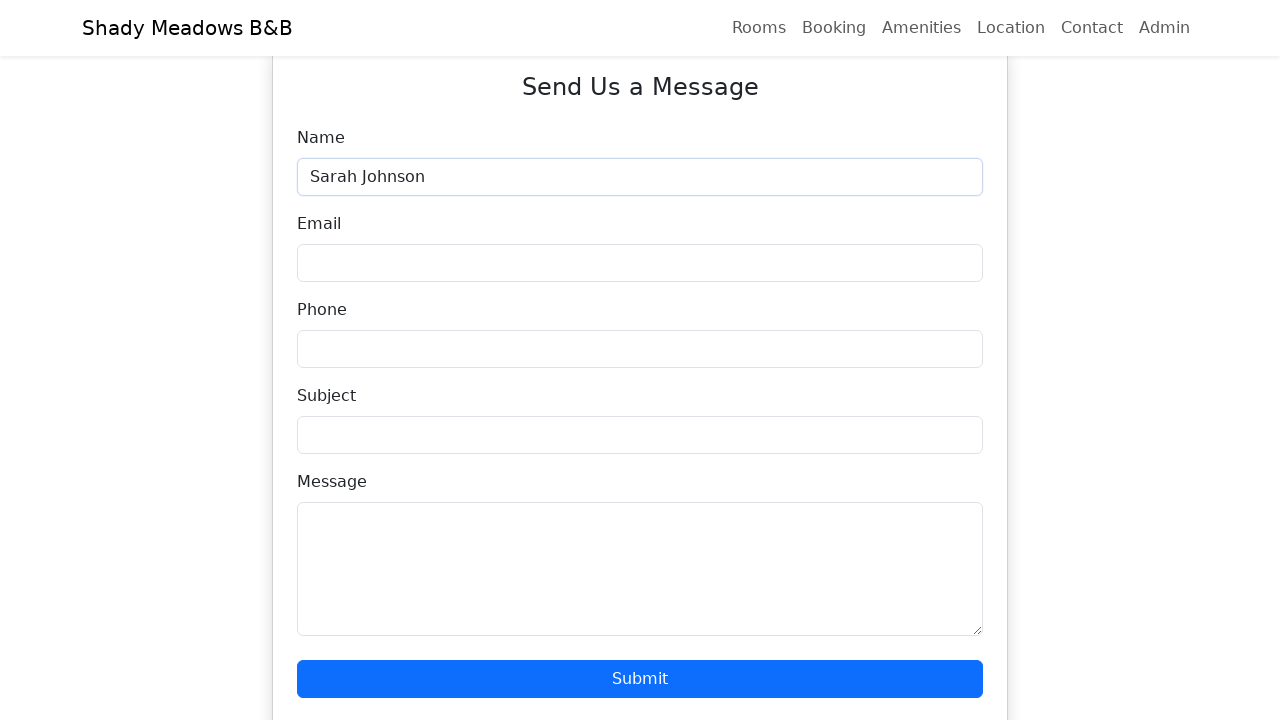

Filled email field with 'sarah.johnson@testmail.com' on #email
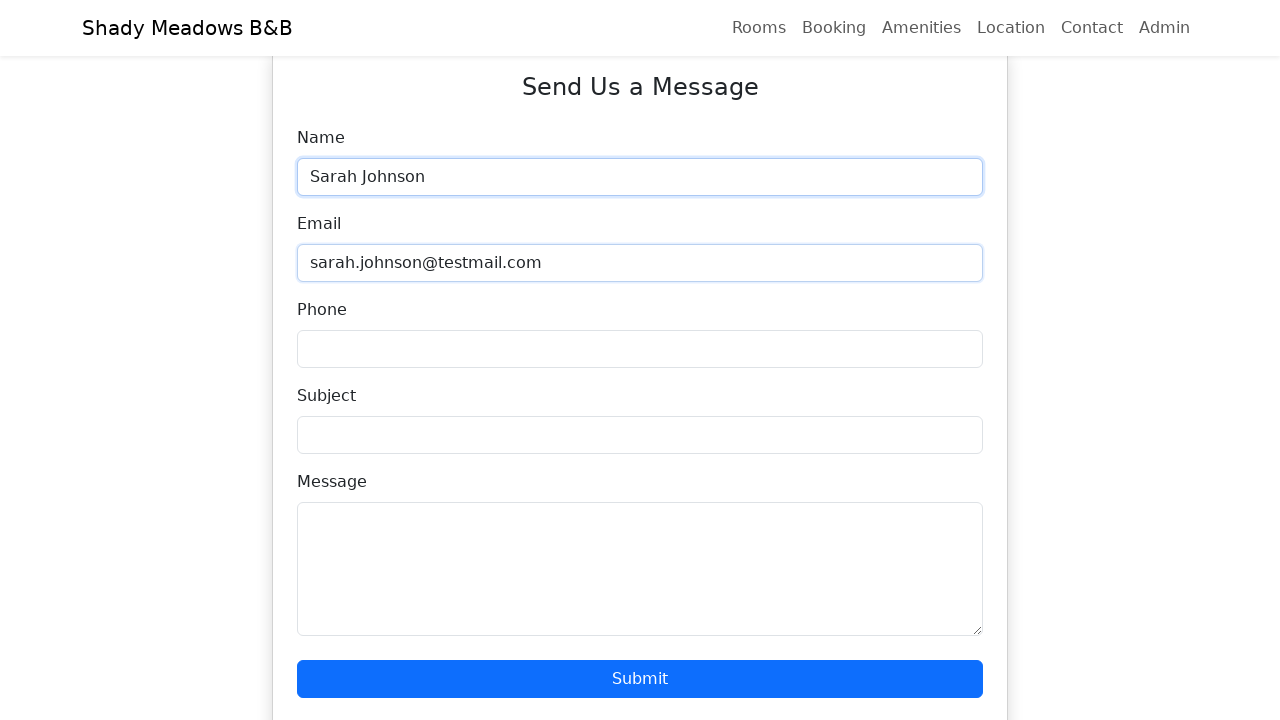

Filled phone field with '15551234567' on #phone
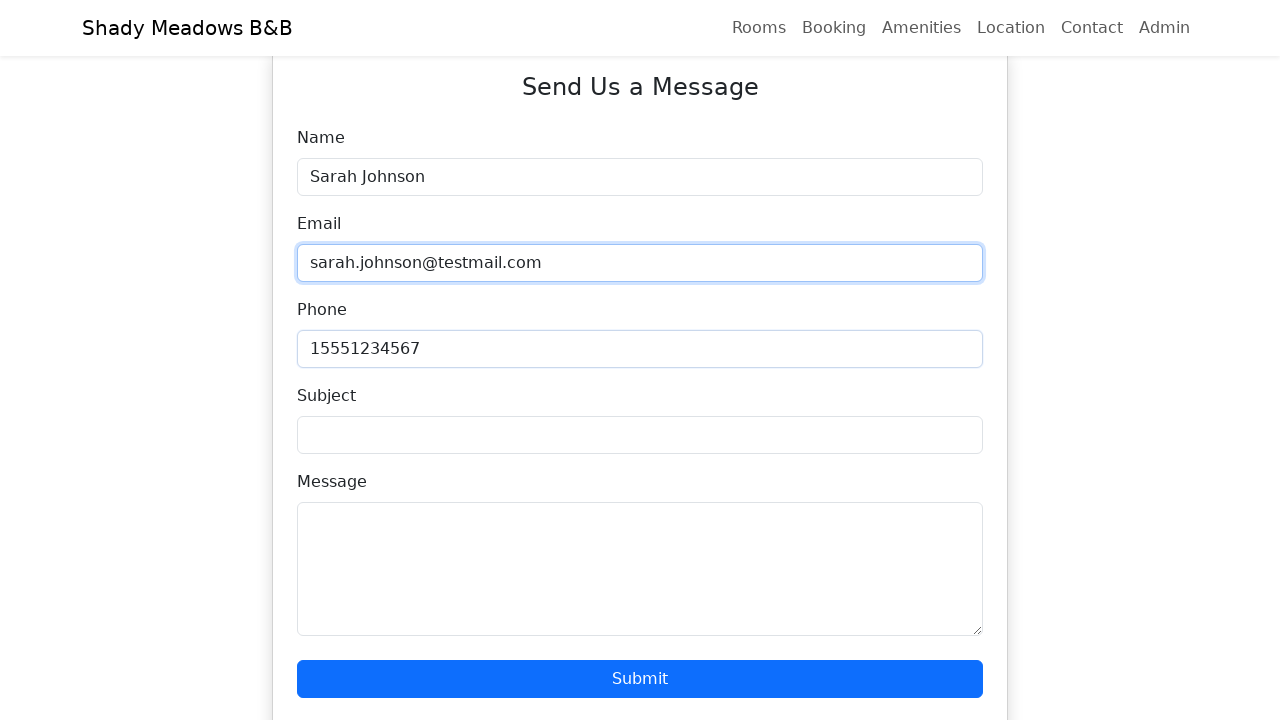

Filled subject field with 'Booking Inquiry' on #subject
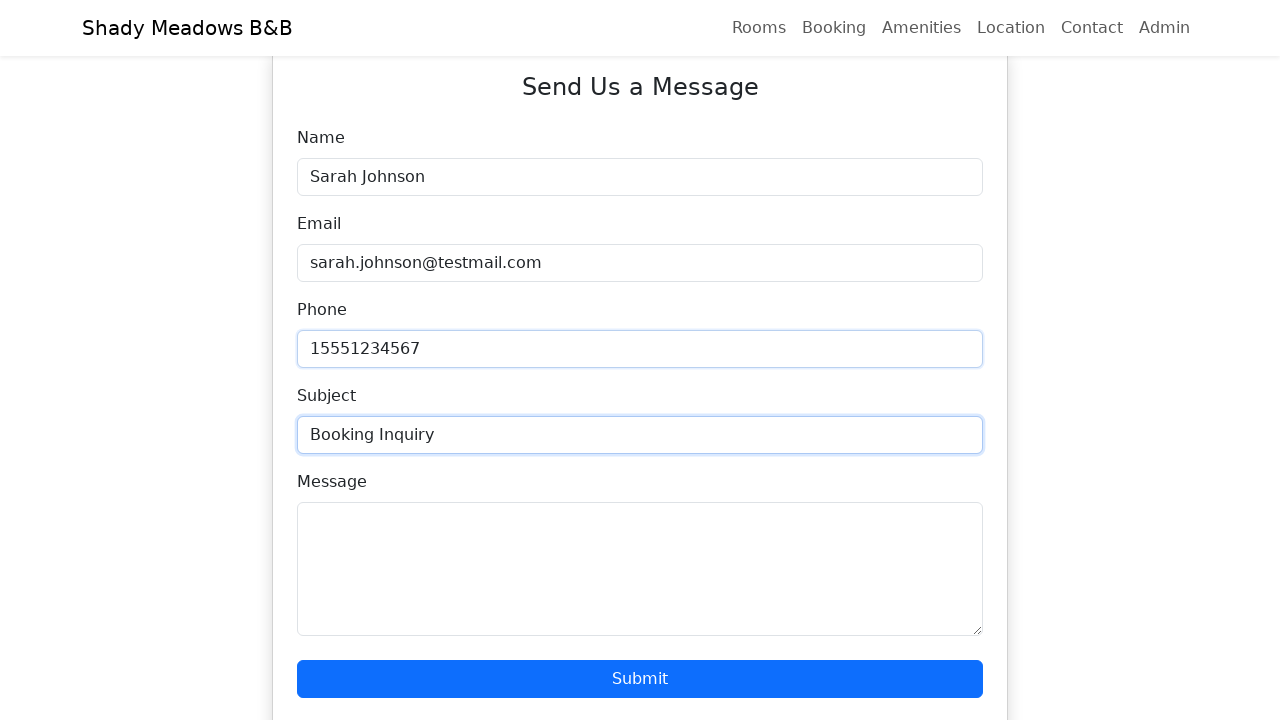

Filled message field with booking inquiry text on #description
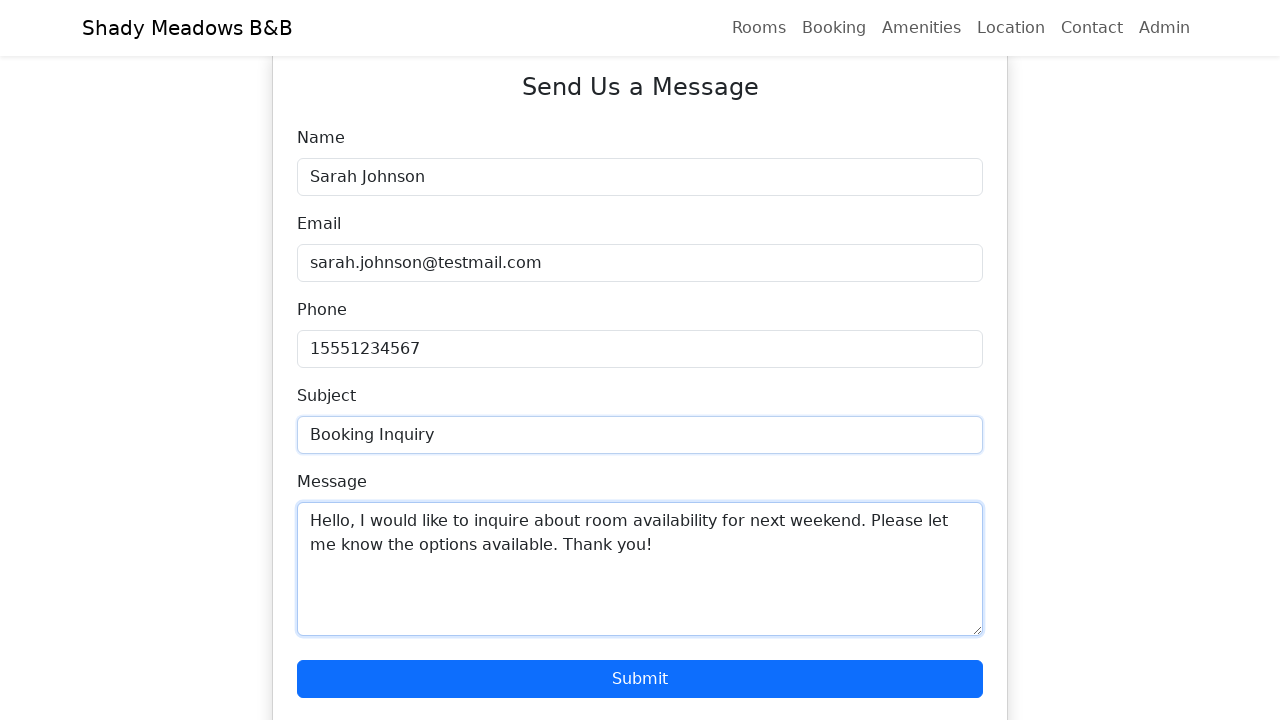

Scrolled submit button into view
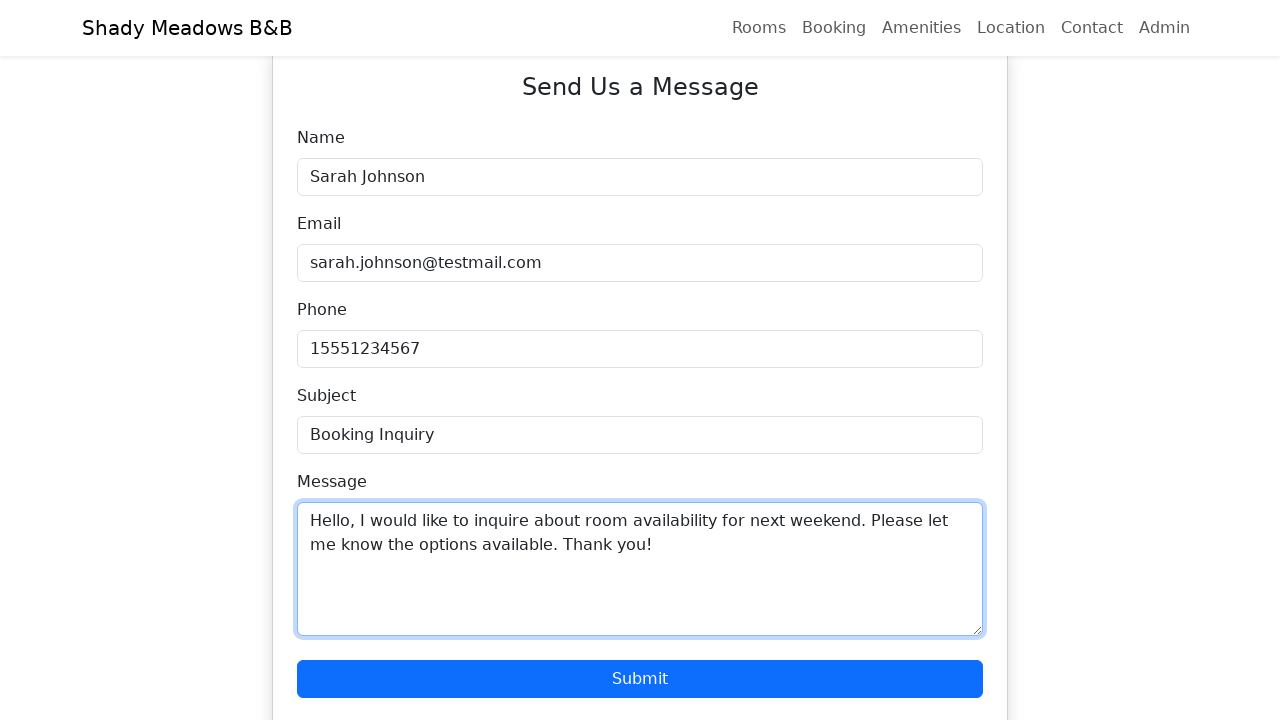

Clicked submit button to submit contact form at (640, 679) on button.btn.btn-primary >> internal:has-text="Submit"i
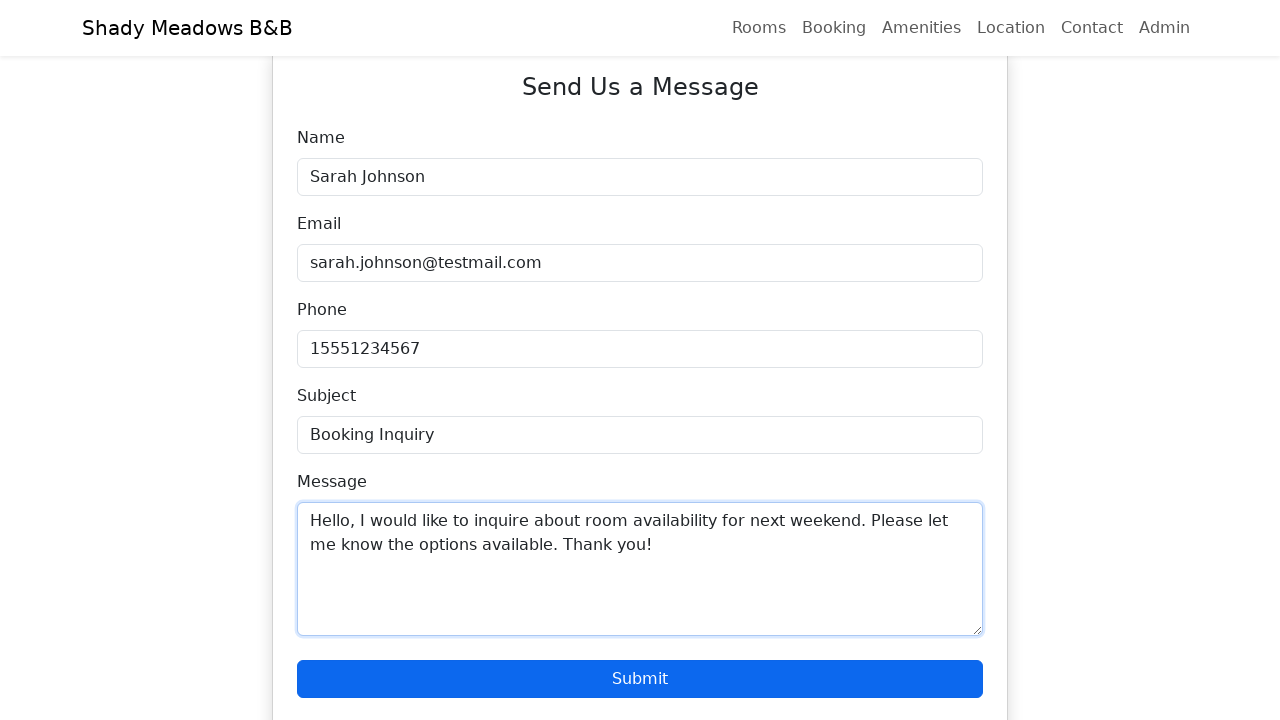

Success message 'Thanks for getting in touch' appeared
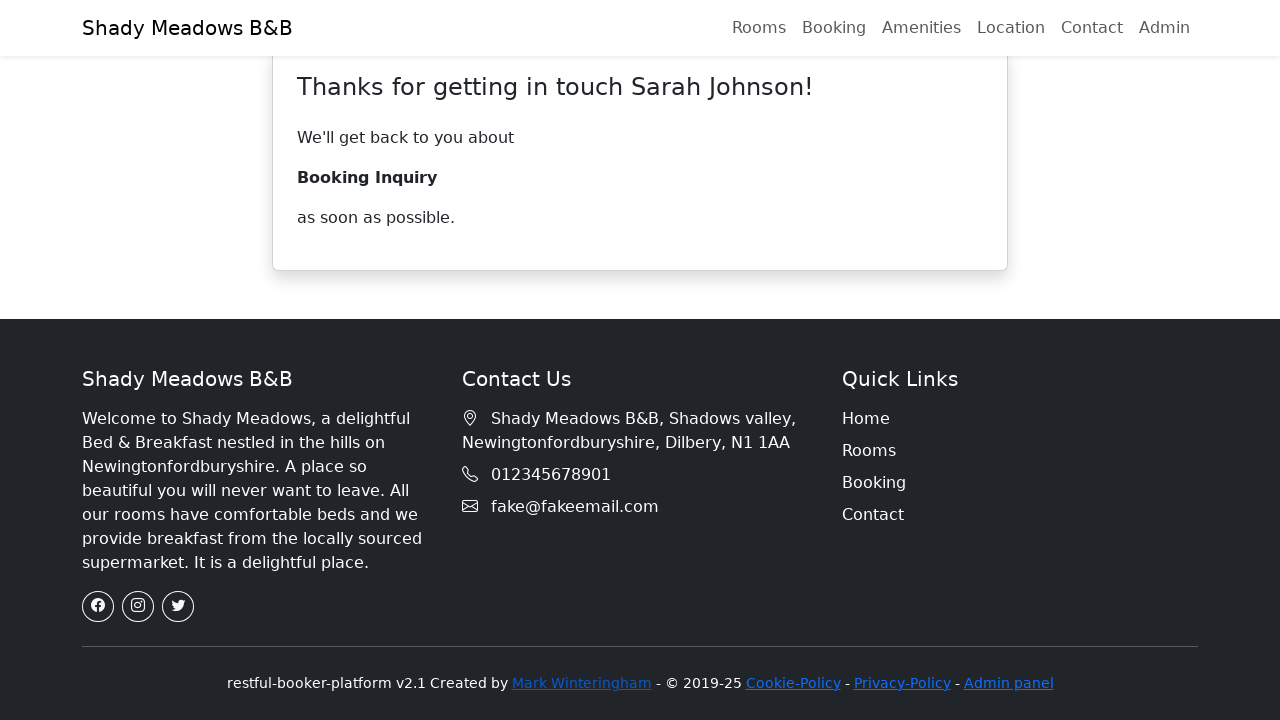

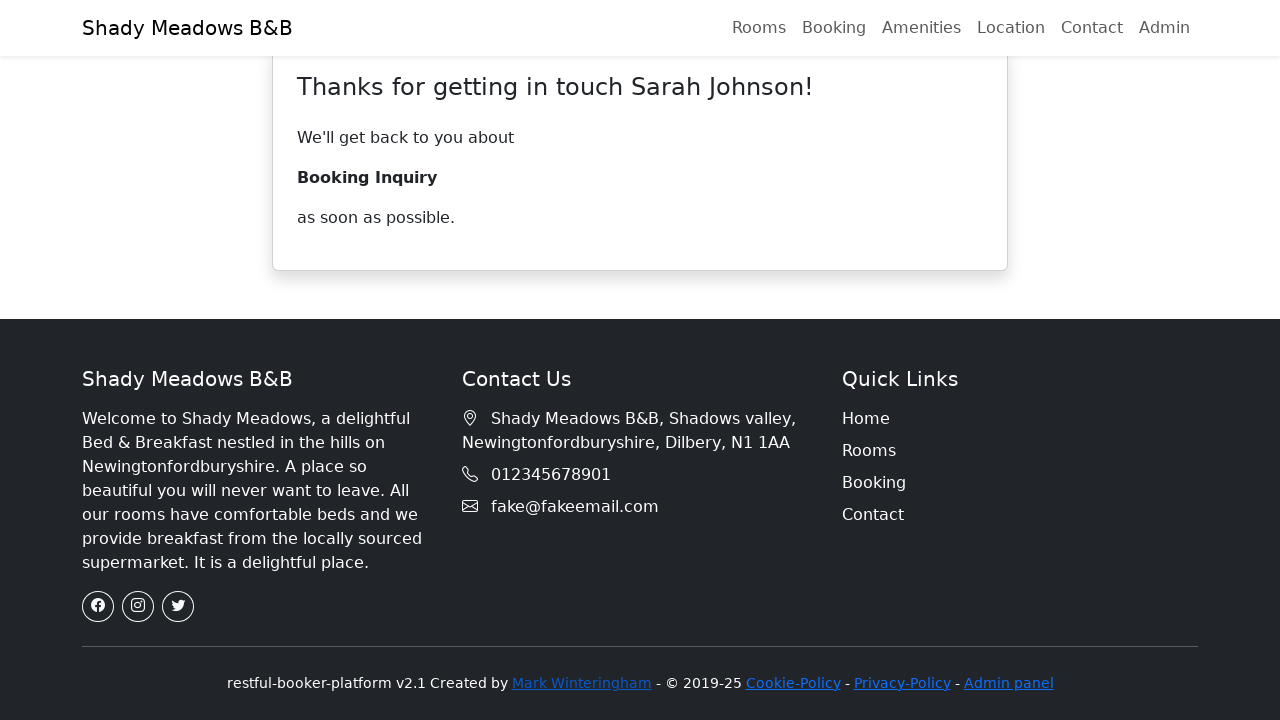